Tests JavaScript prompt alert functionality by clicking a button to trigger a prompt box, entering text into it, and accepting the alert.

Starting URL: https://demo.automationtesting.in/Alerts.html

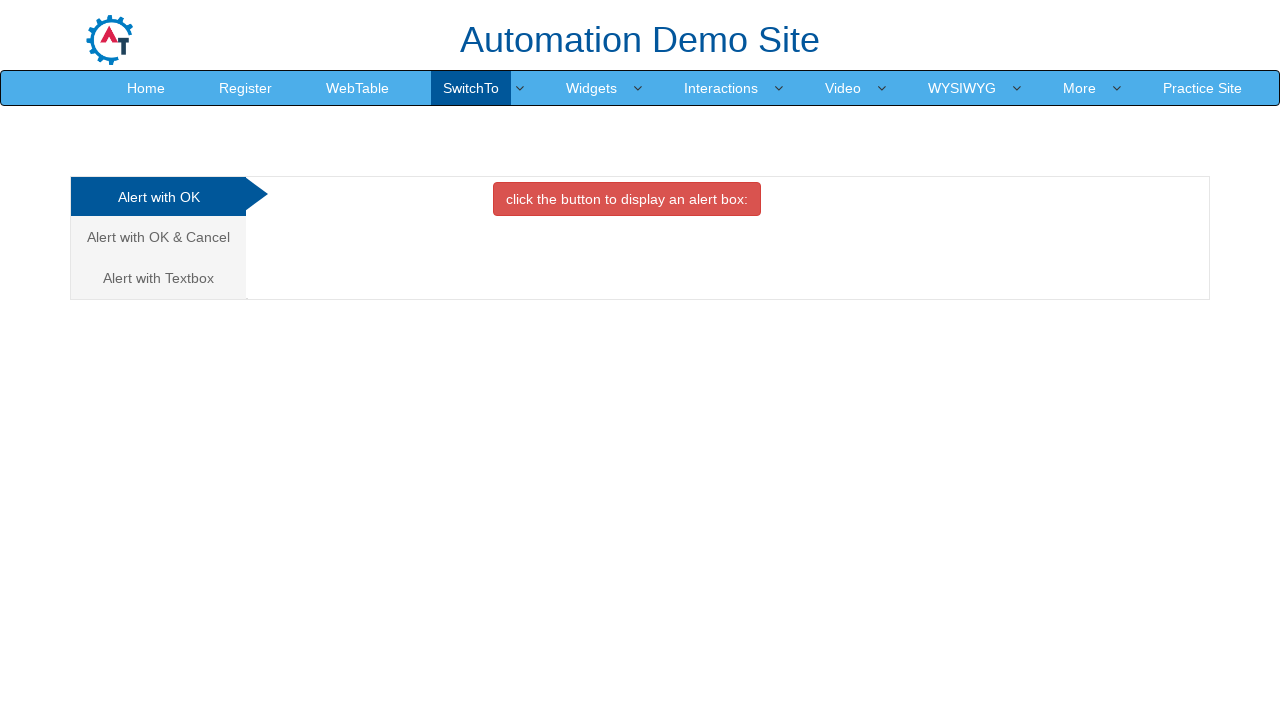

Clicked on the 'Alert with Textbox' tab at (158, 278) on xpath=//a[contains(text(),'Alert with Textbox ')]
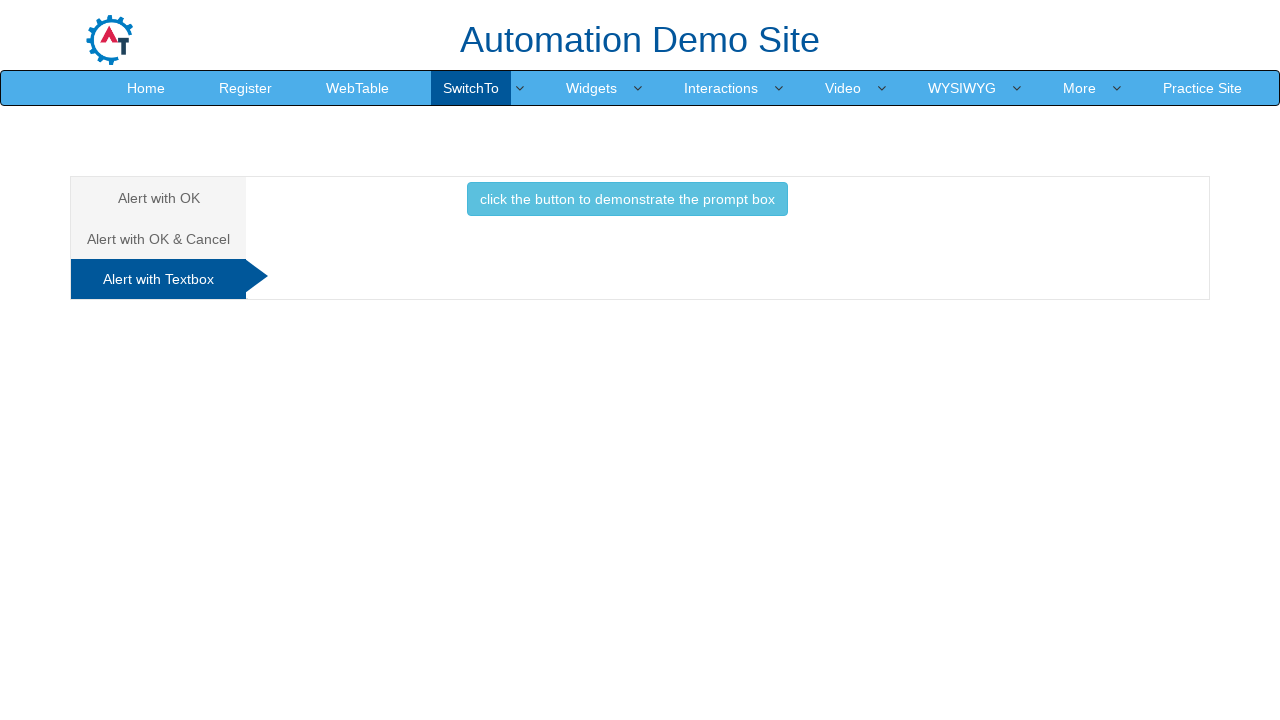

Clicked button to trigger prompt alert at (627, 199) on xpath=//button[contains(text(),'click the button to demonstrate the prompt box')
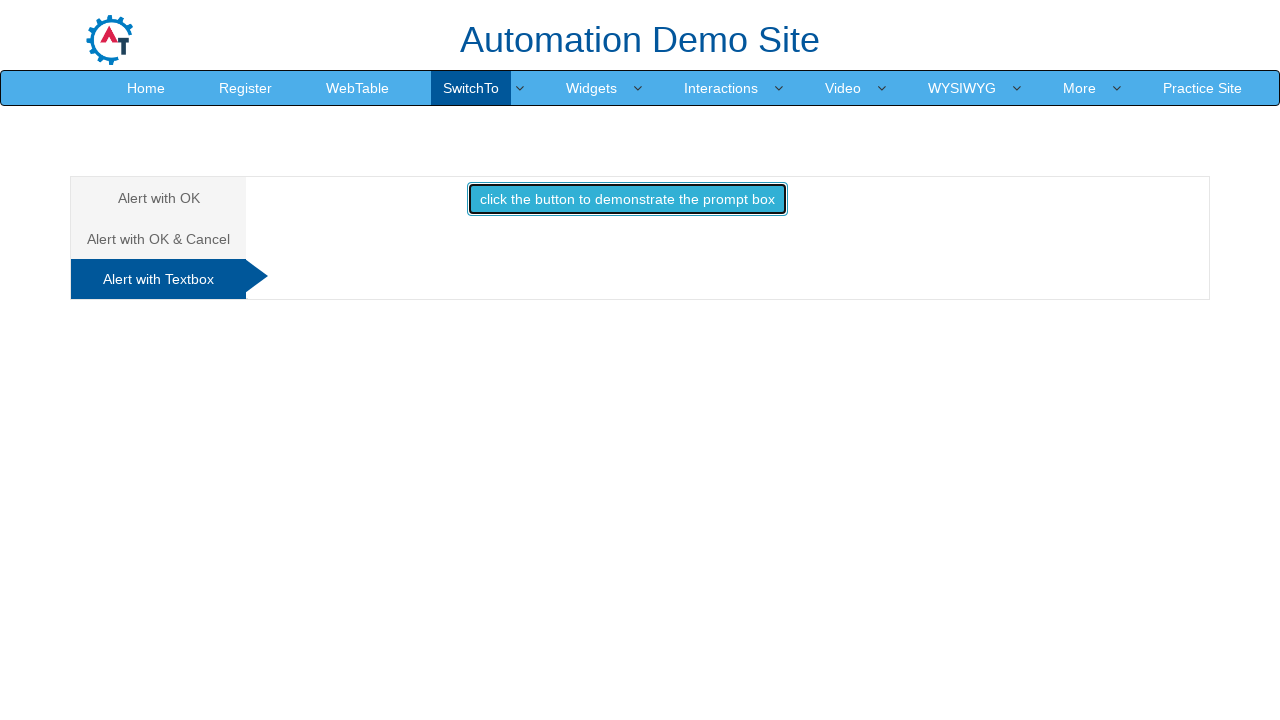

Set up dialog event listener to handle prompt
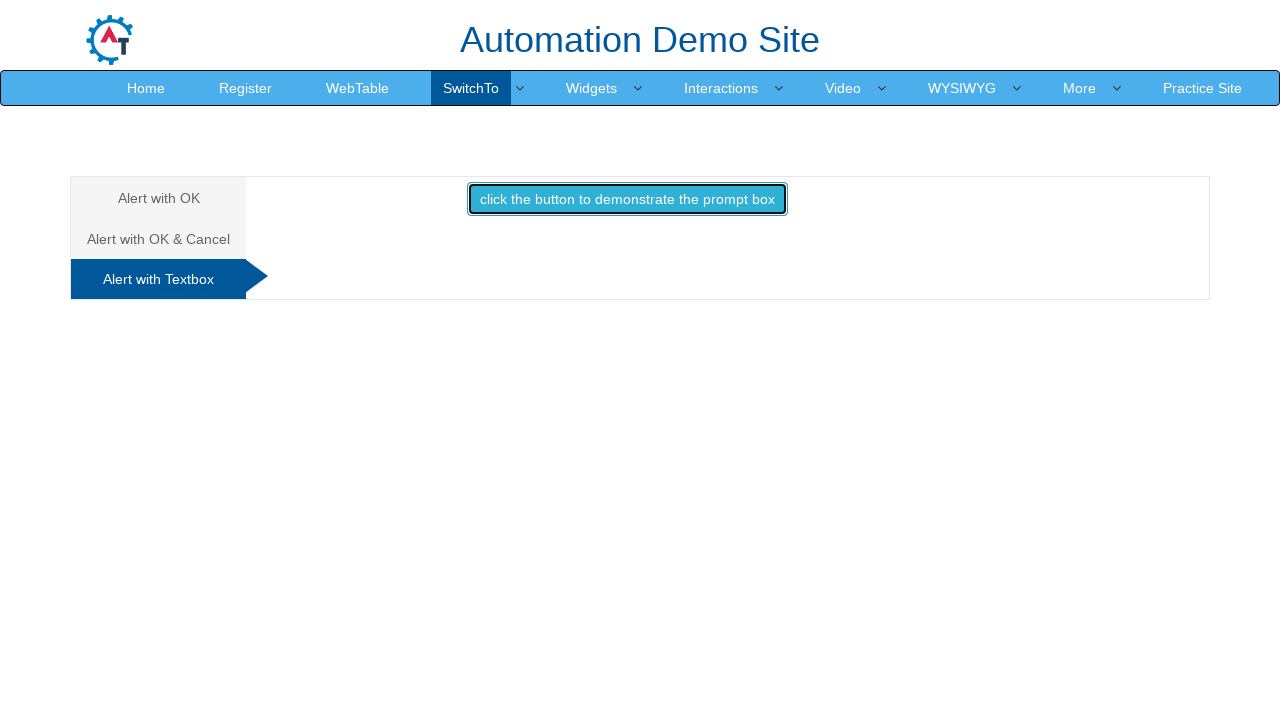

Re-clicked on the 'Alert with Textbox' tab at (158, 279) on xpath=//a[contains(text(),'Alert with Textbox ')]
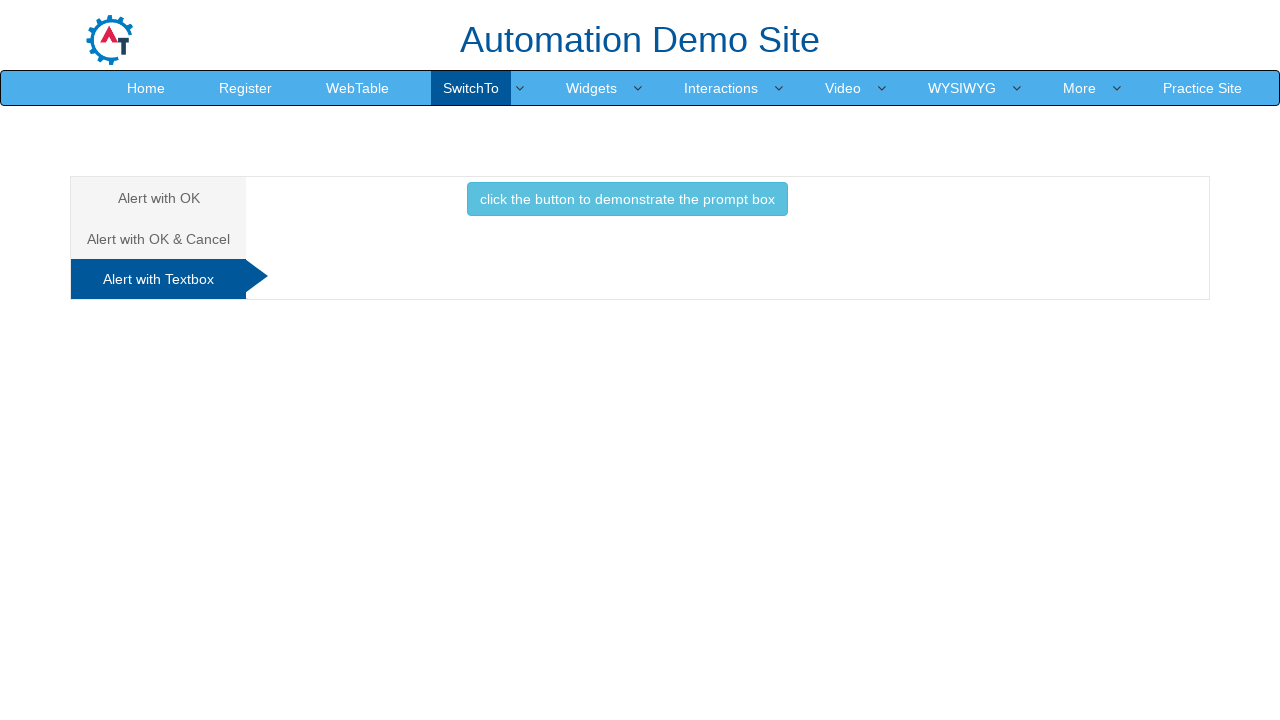

Re-clicked button to trigger prompt alert with listener active at (627, 199) on xpath=//button[contains(text(),'click the button to demonstrate the prompt box')
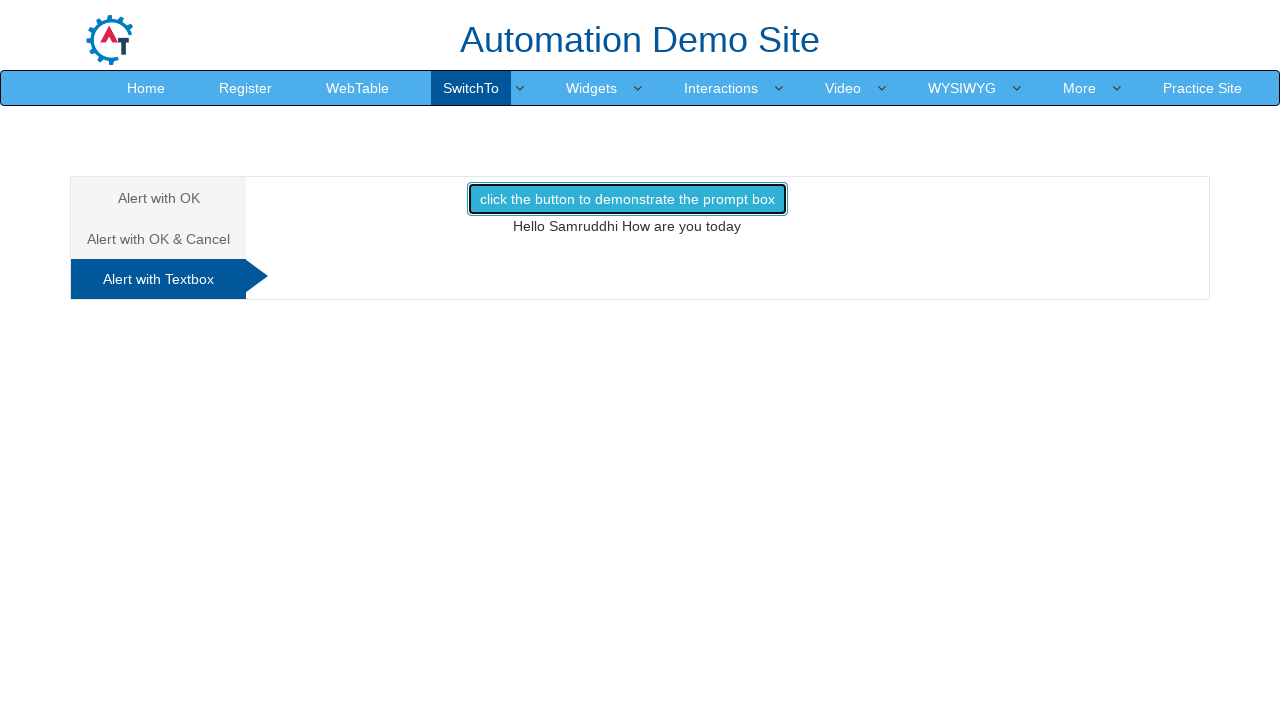

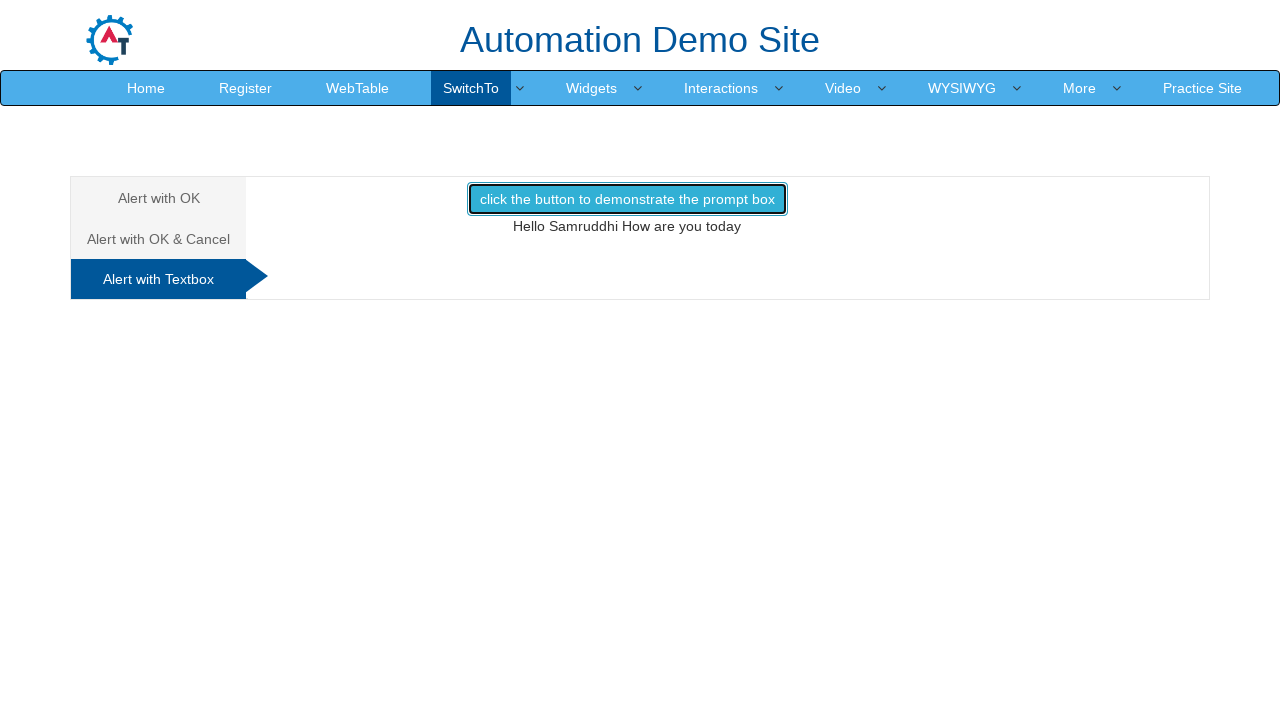